Tests the search functionality with an empty search query to verify that no results are returned

Starting URL: https://www.99-bottles-of-beer.net/

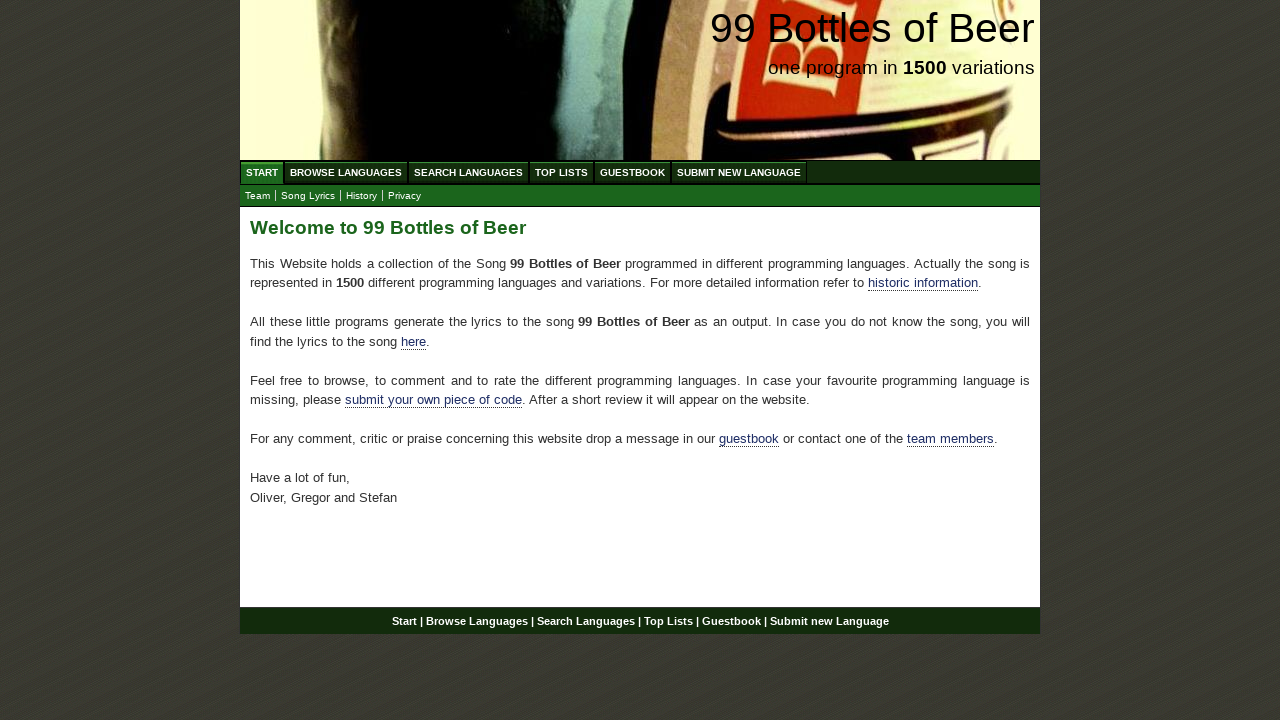

Clicked on Search Languages menu at (468, 172) on xpath=//ul[@id='menu']/li/a[@href='/search.html']
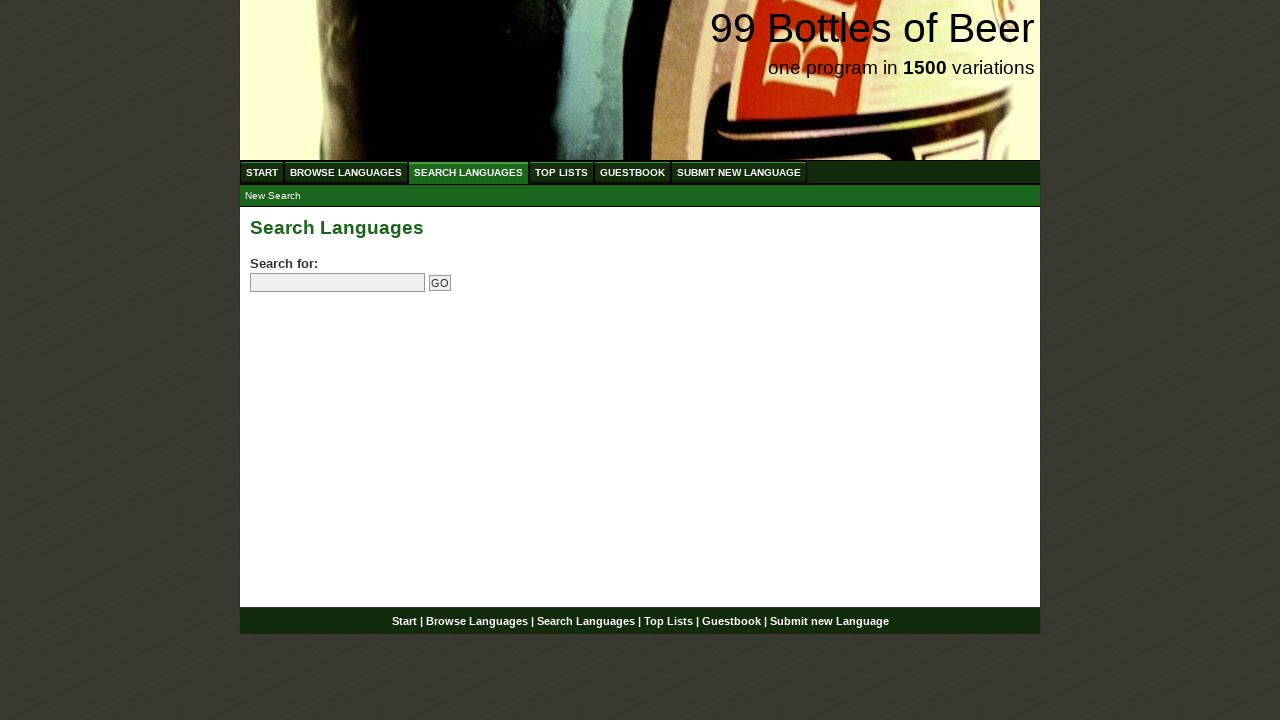

Clicked on the search input field at (338, 283) on input[name='search']
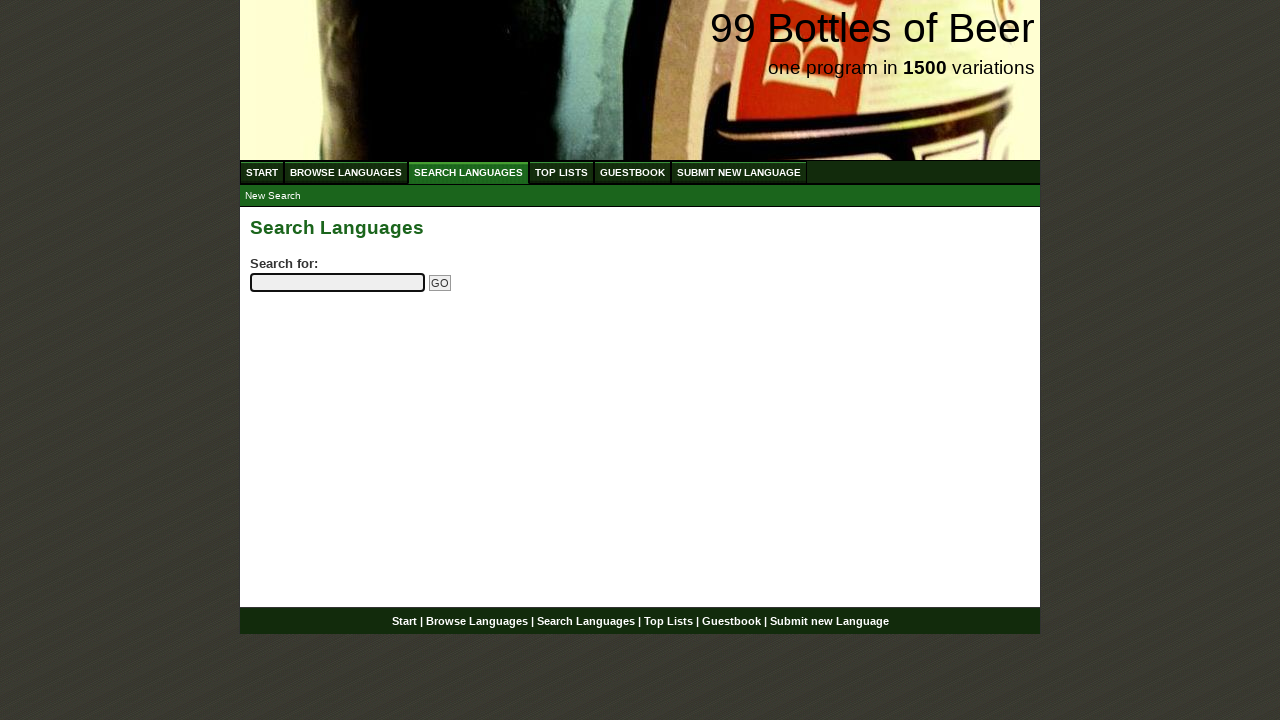

Clicked the Go button to submit search with empty query at (440, 283) on input[name='submitsearch']
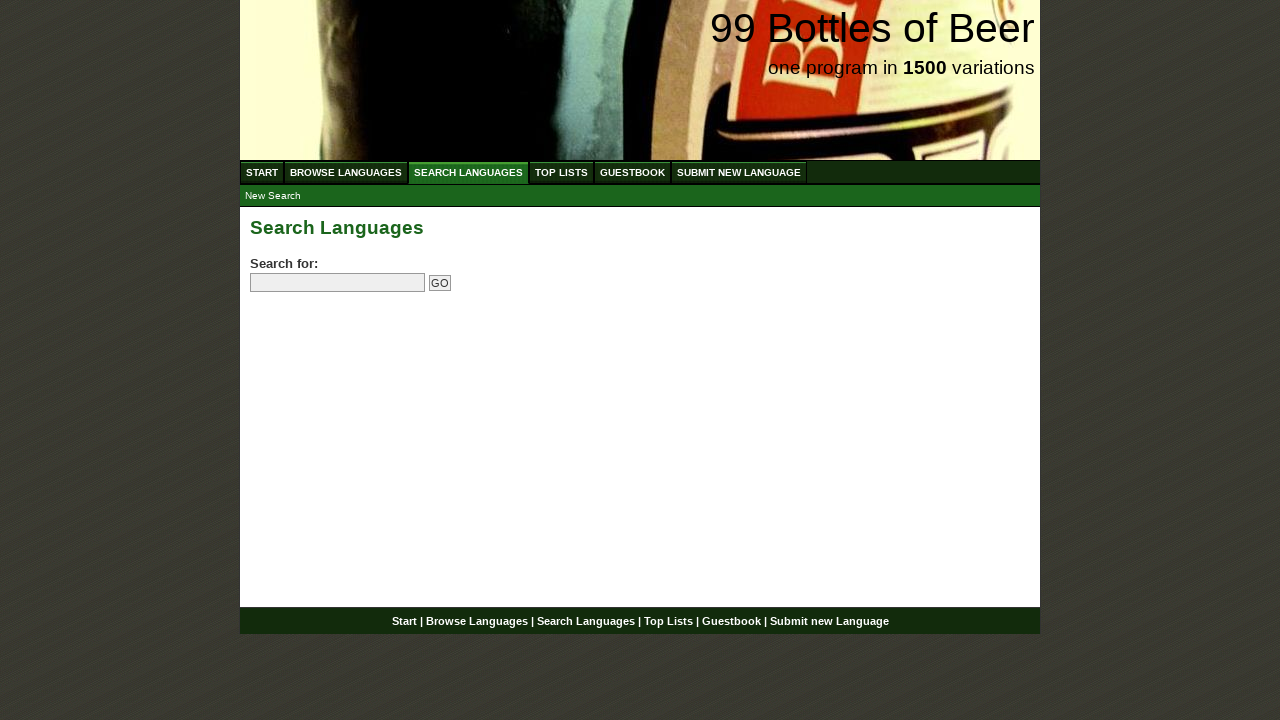

Page finished loading after search submission
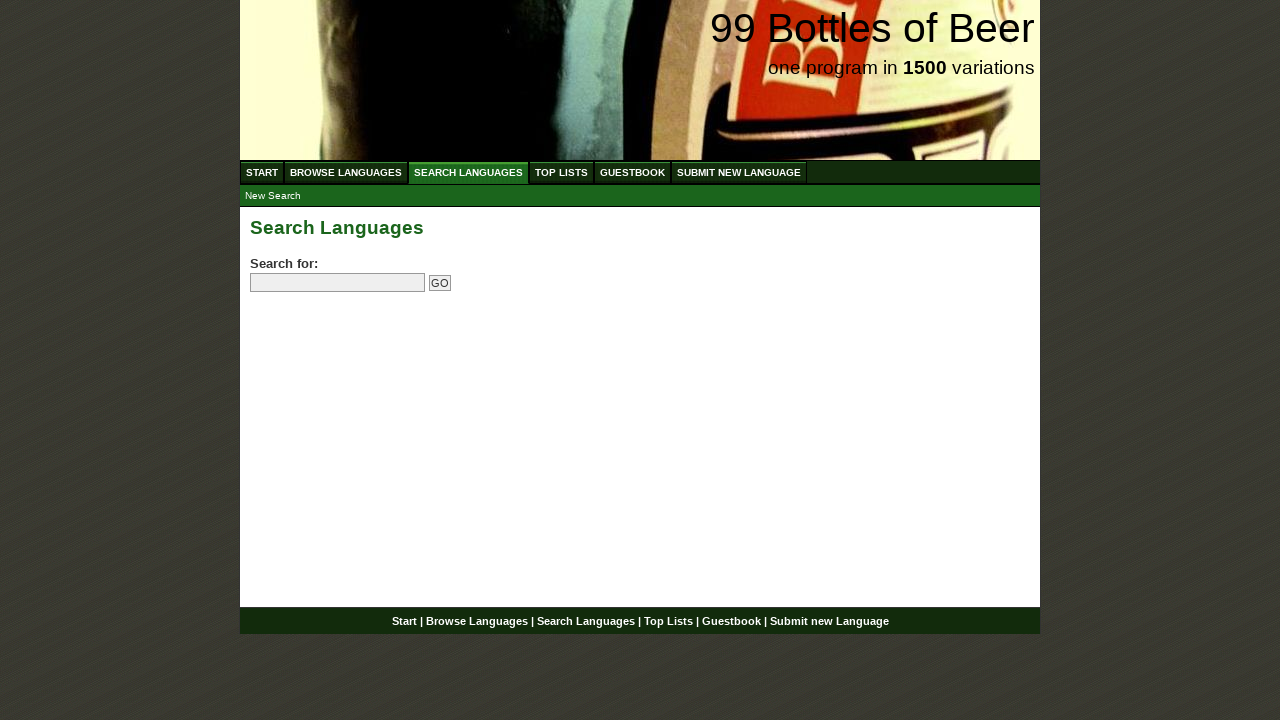

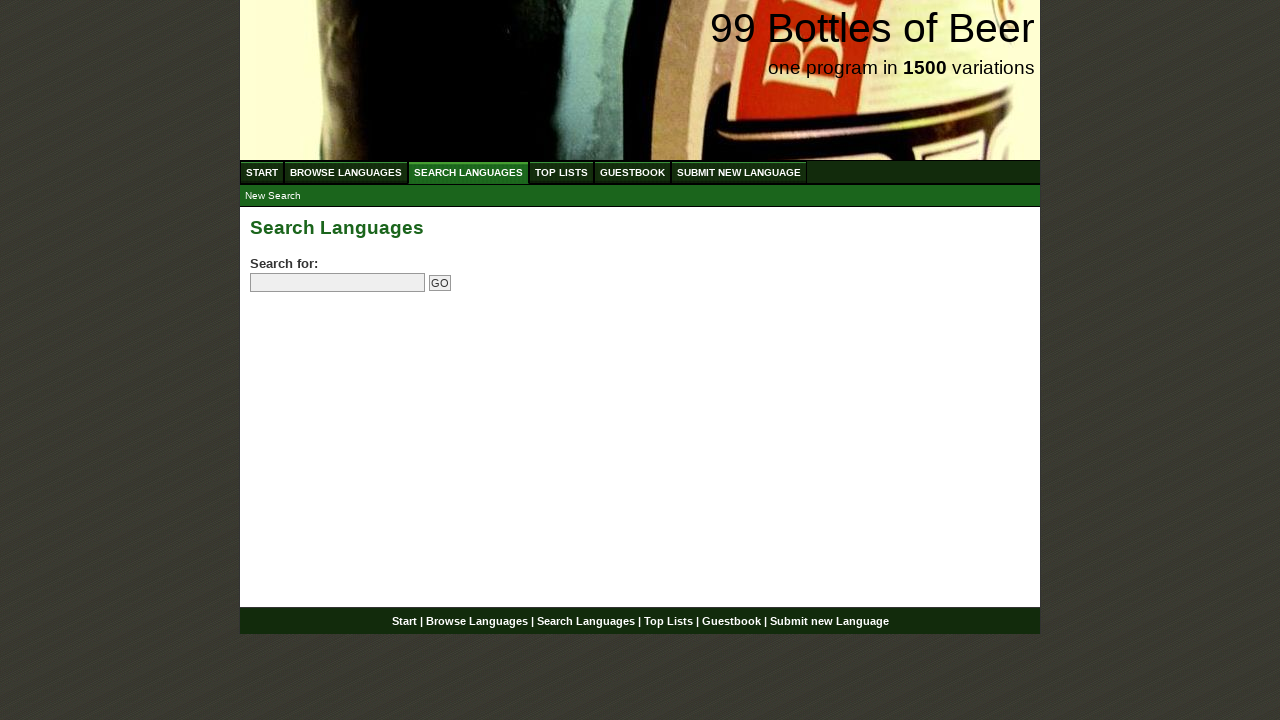